Tests the text box form on DemoQA by filling in user name, email, current address, and permanent address fields, then submitting and verifying the output displays the entered data.

Starting URL: https://demoqa.com/text-box

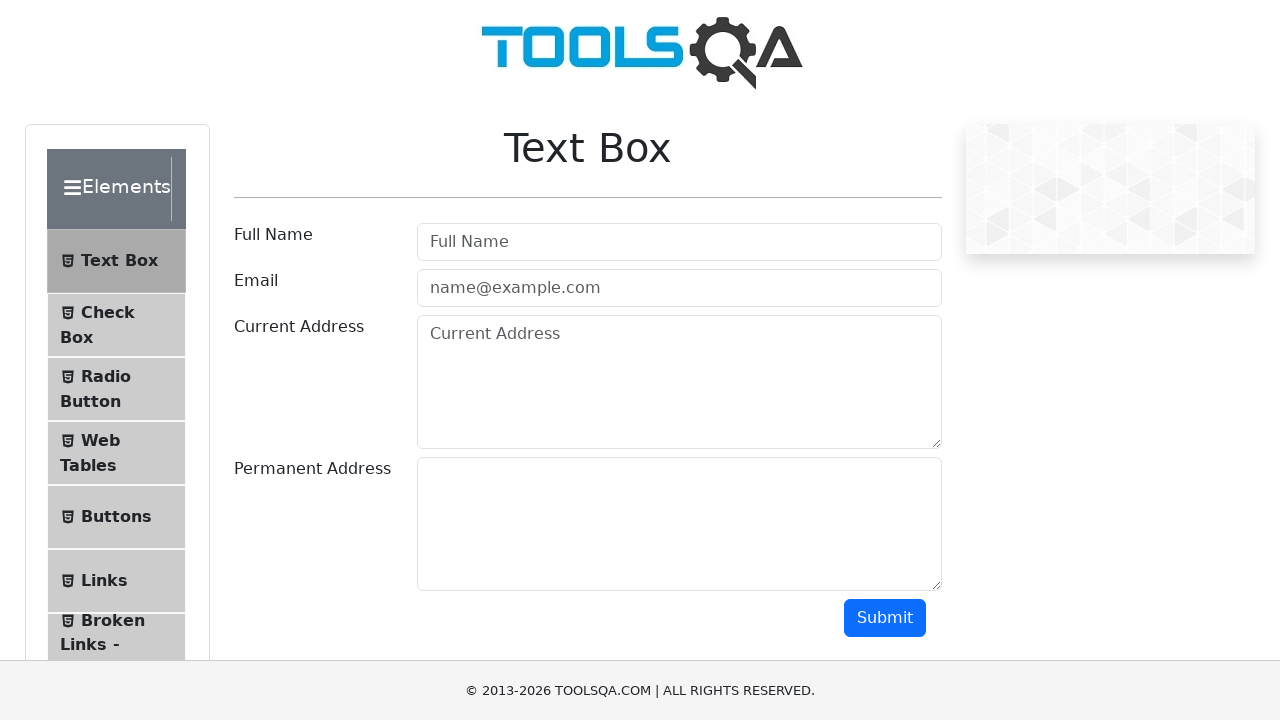

Filled user name field with 'John Anderson' on input#userName
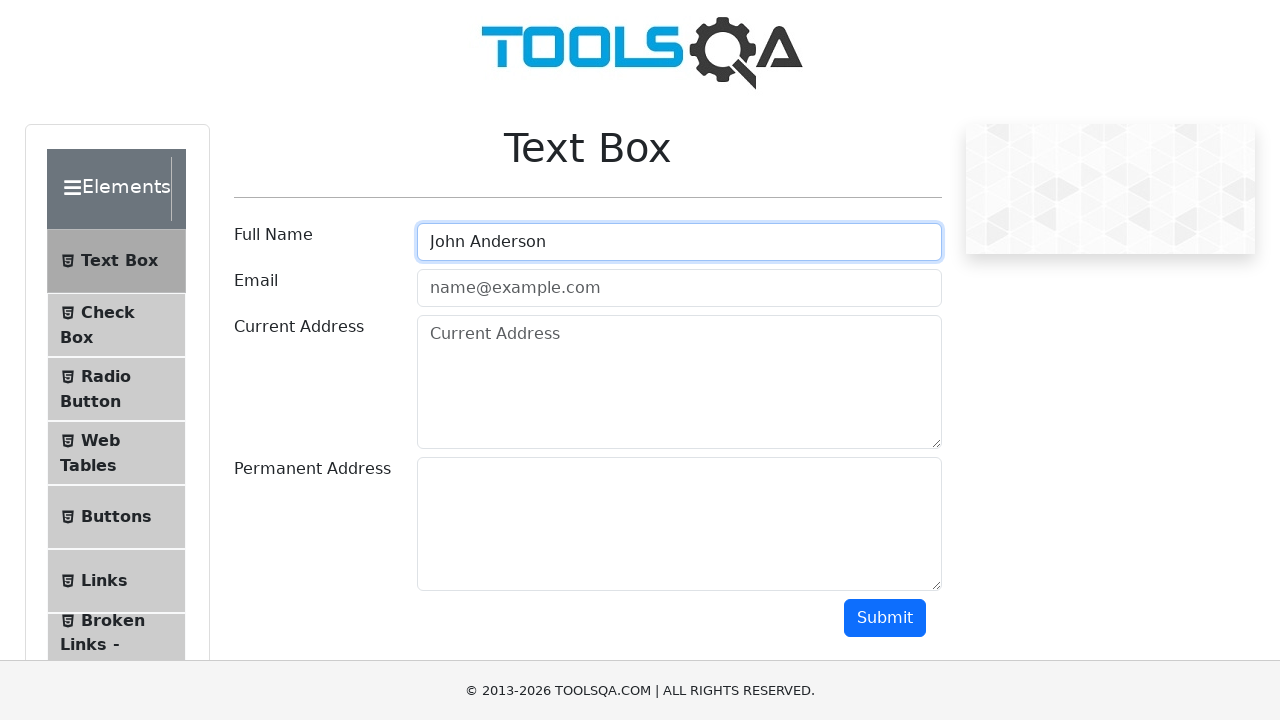

Filled user email field with 'john.anderson@example.com' on input#userEmail
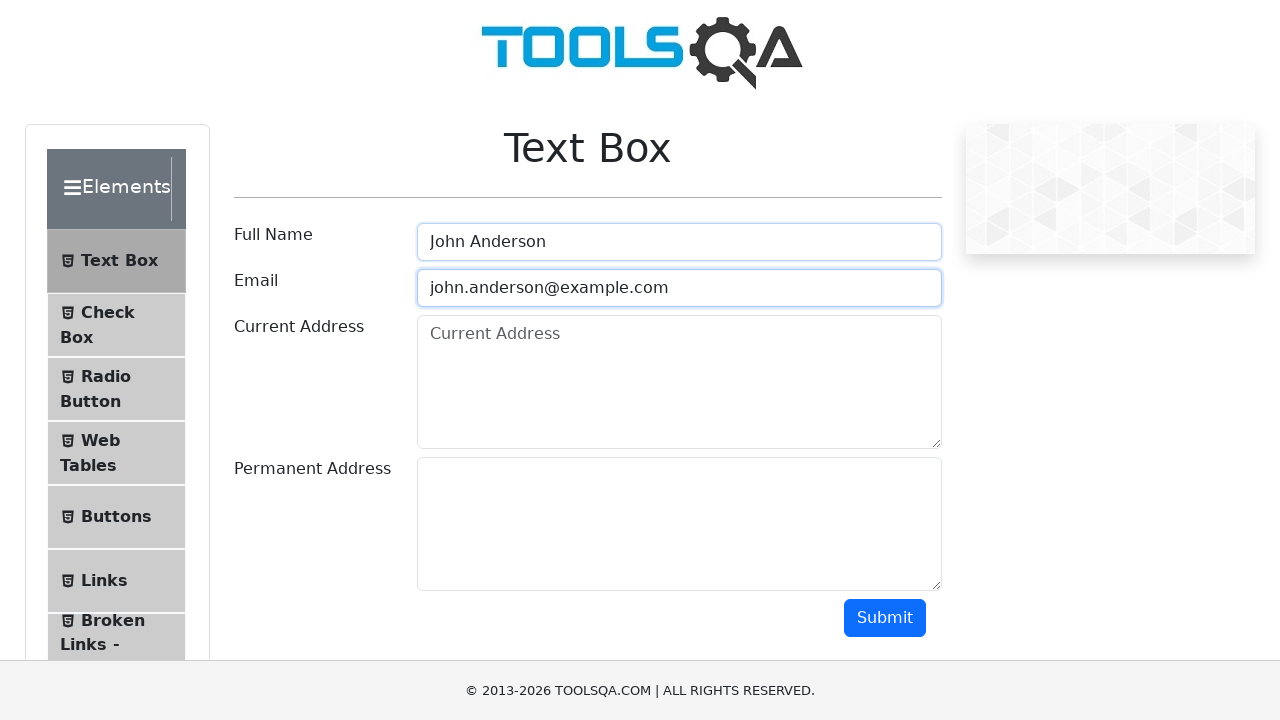

Filled current address field with '123 Main Street, Apt 4B, New York, NY 10001' on textarea#currentAddress
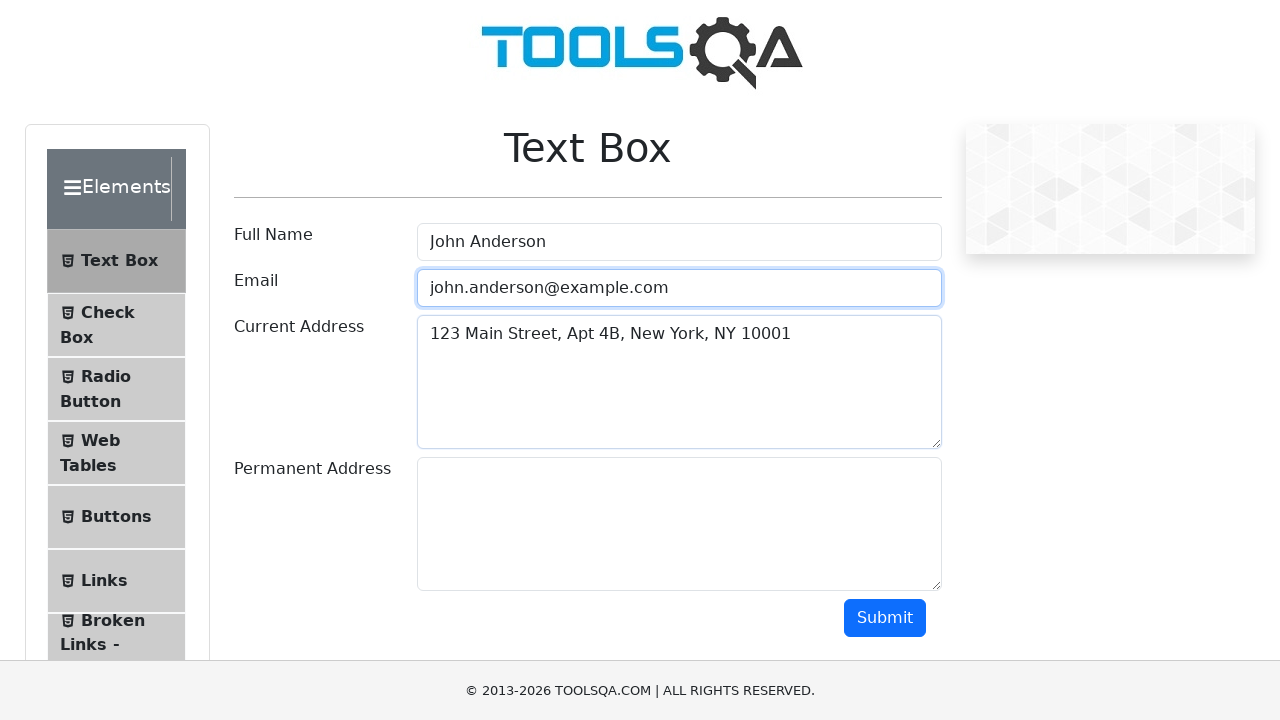

Filled permanent address field with '456 Oak Avenue, Los Angeles, CA 90001' on textarea#permanentAddress
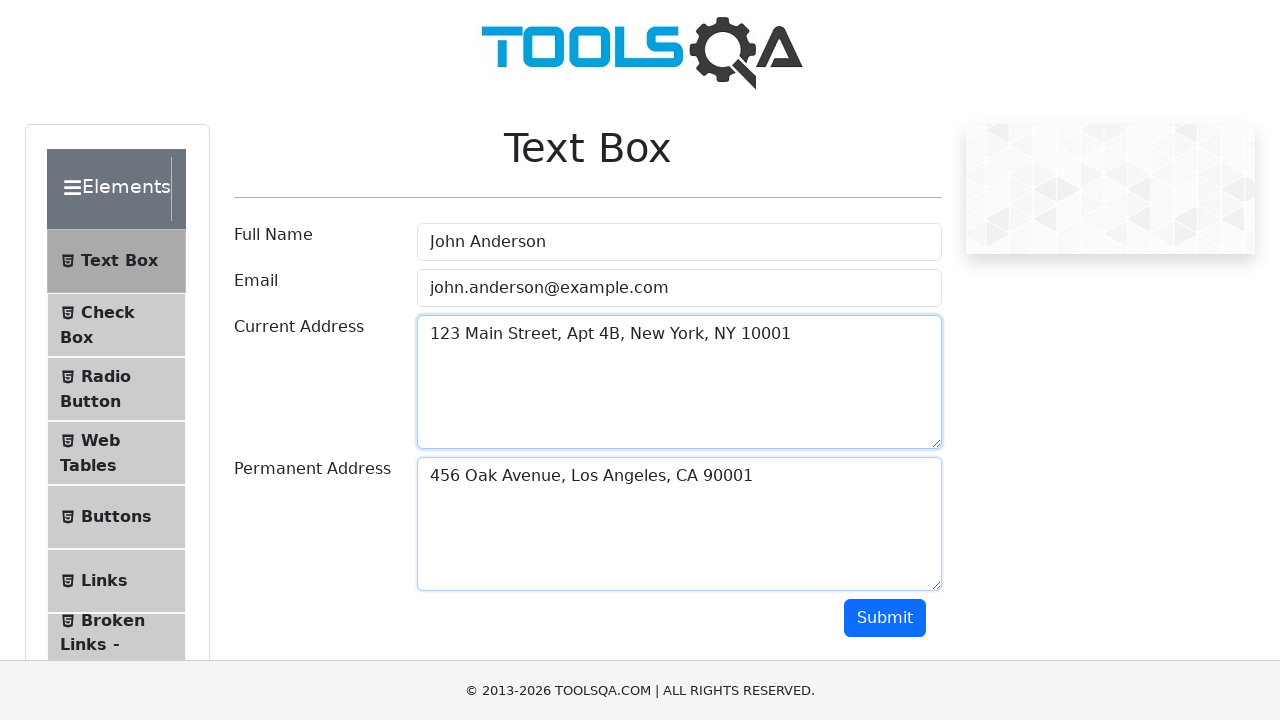

Clicked submit button to submit the text box form at (885, 618) on button#submit
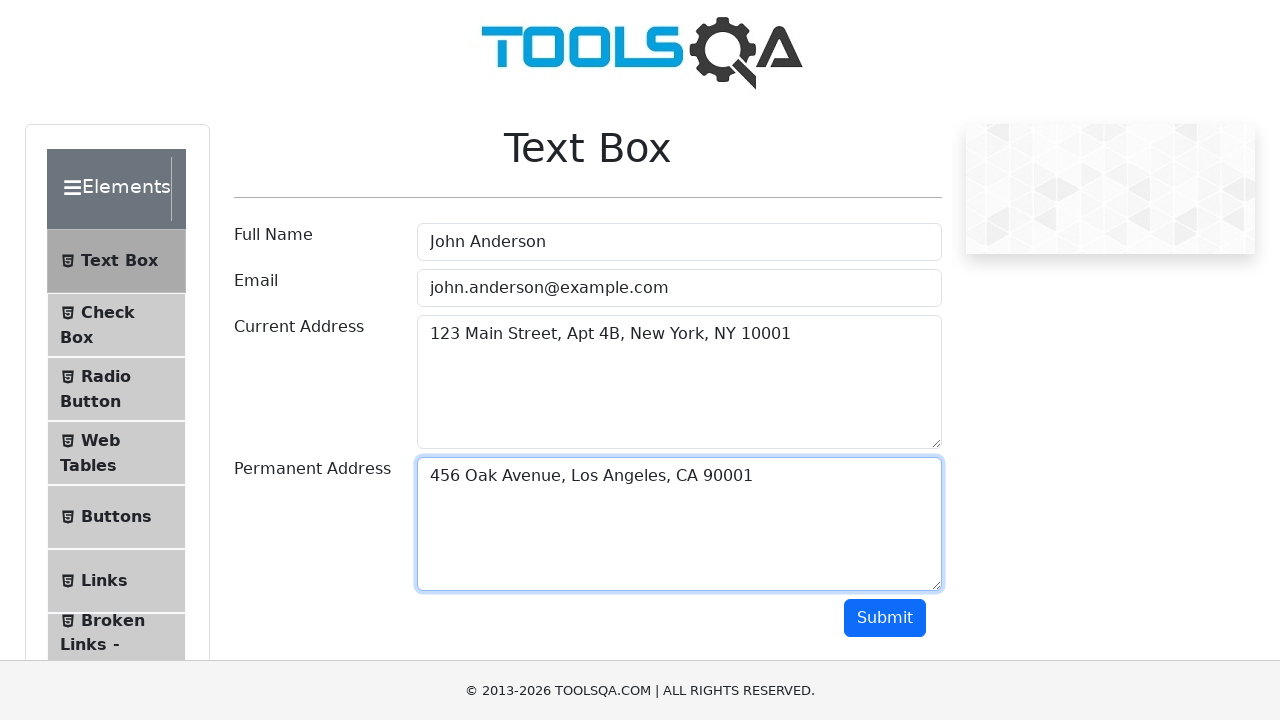

Name output field appeared on the page
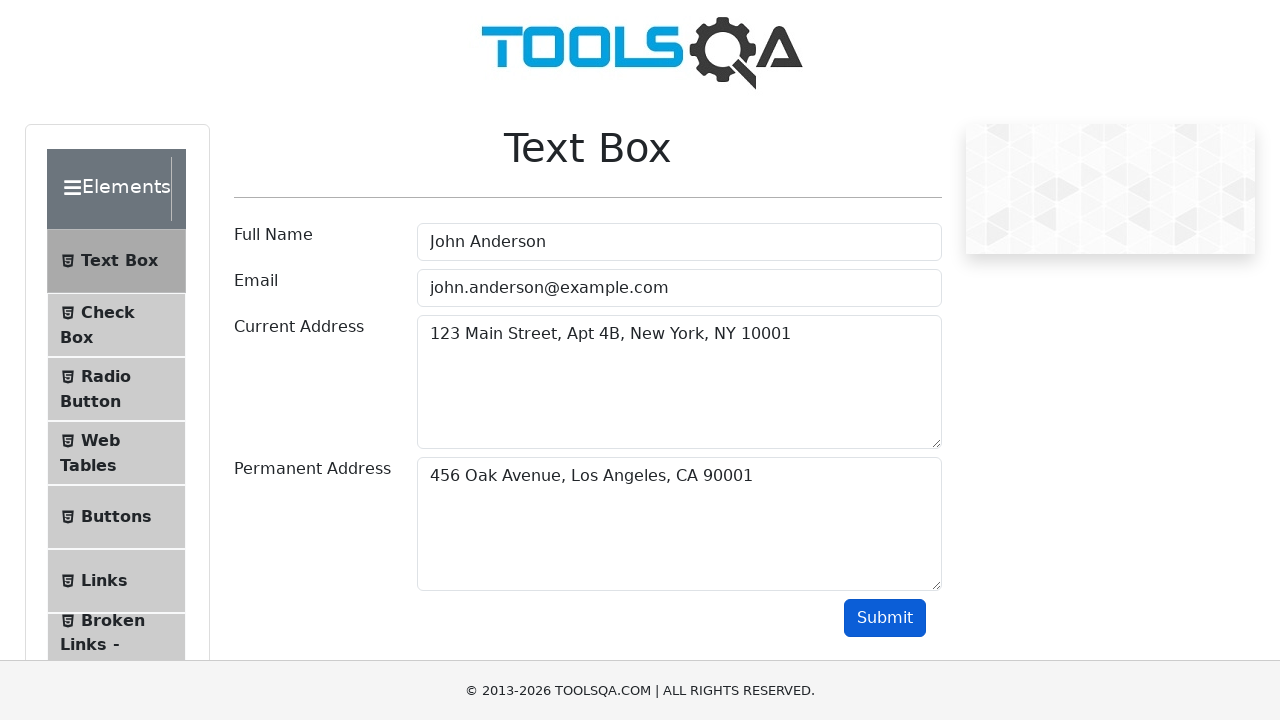

Email output field appeared on the page
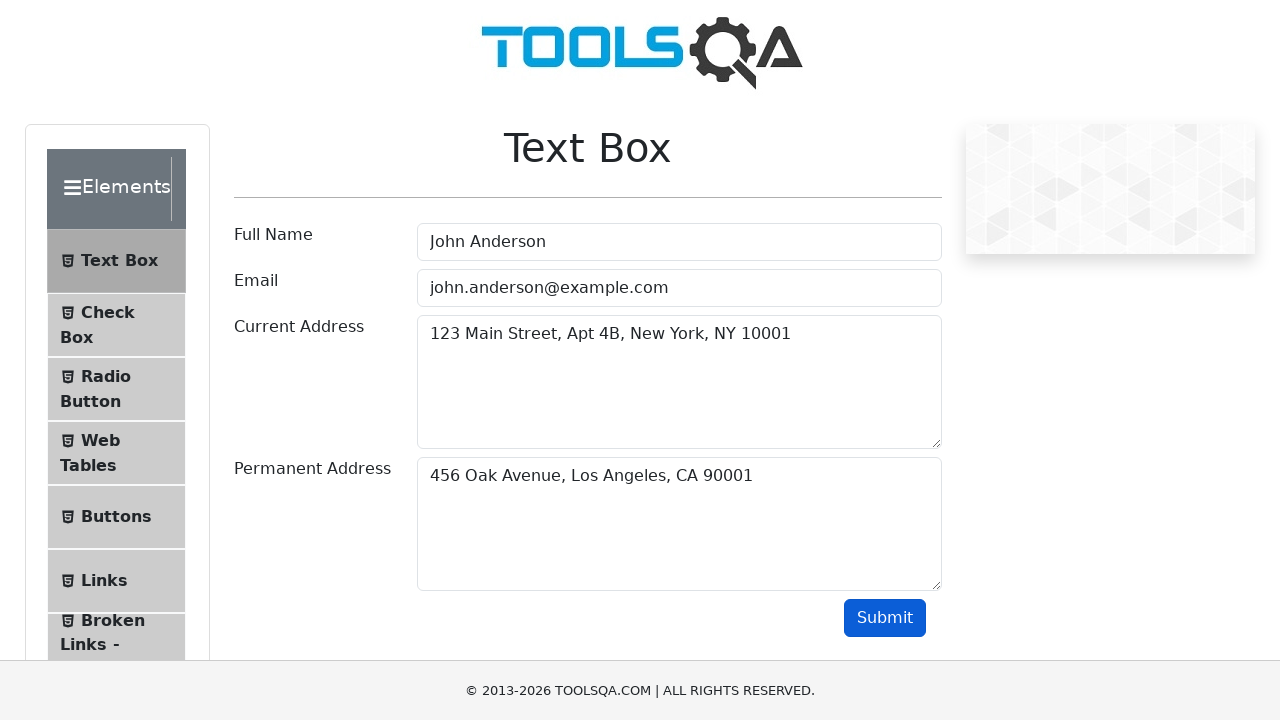

Current address output field appeared on the page
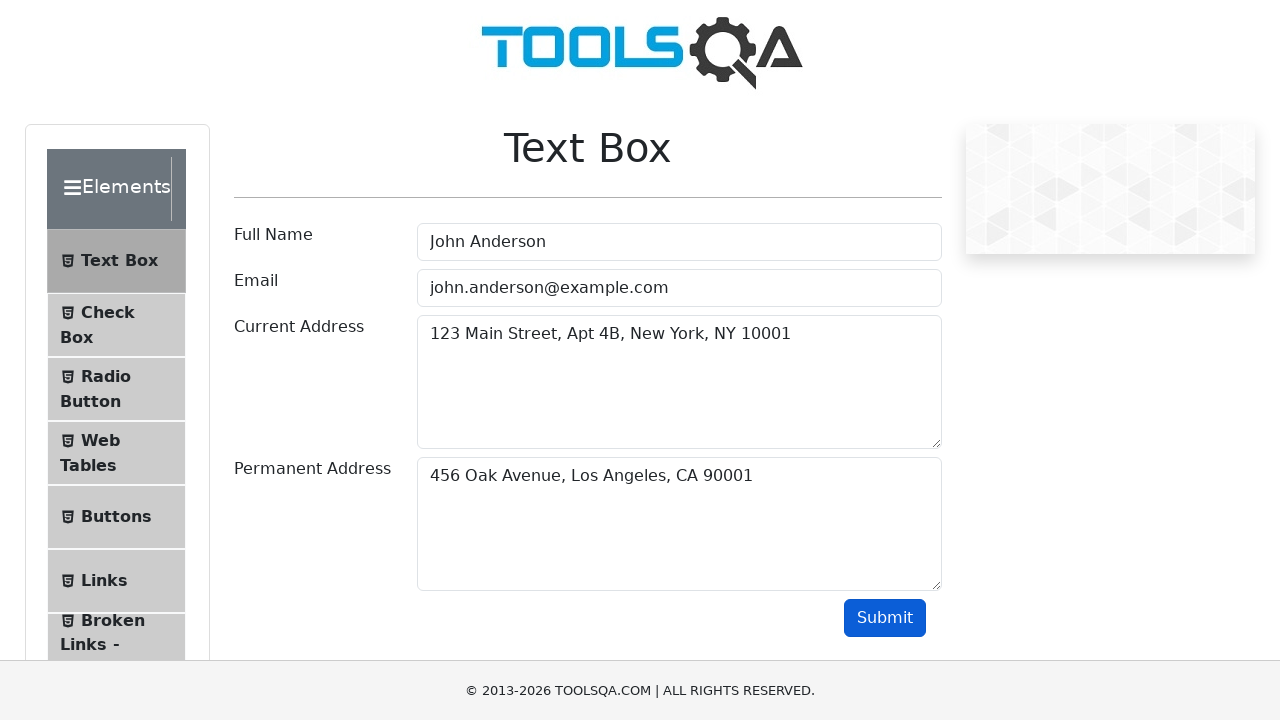

Permanent address output field appeared on the page
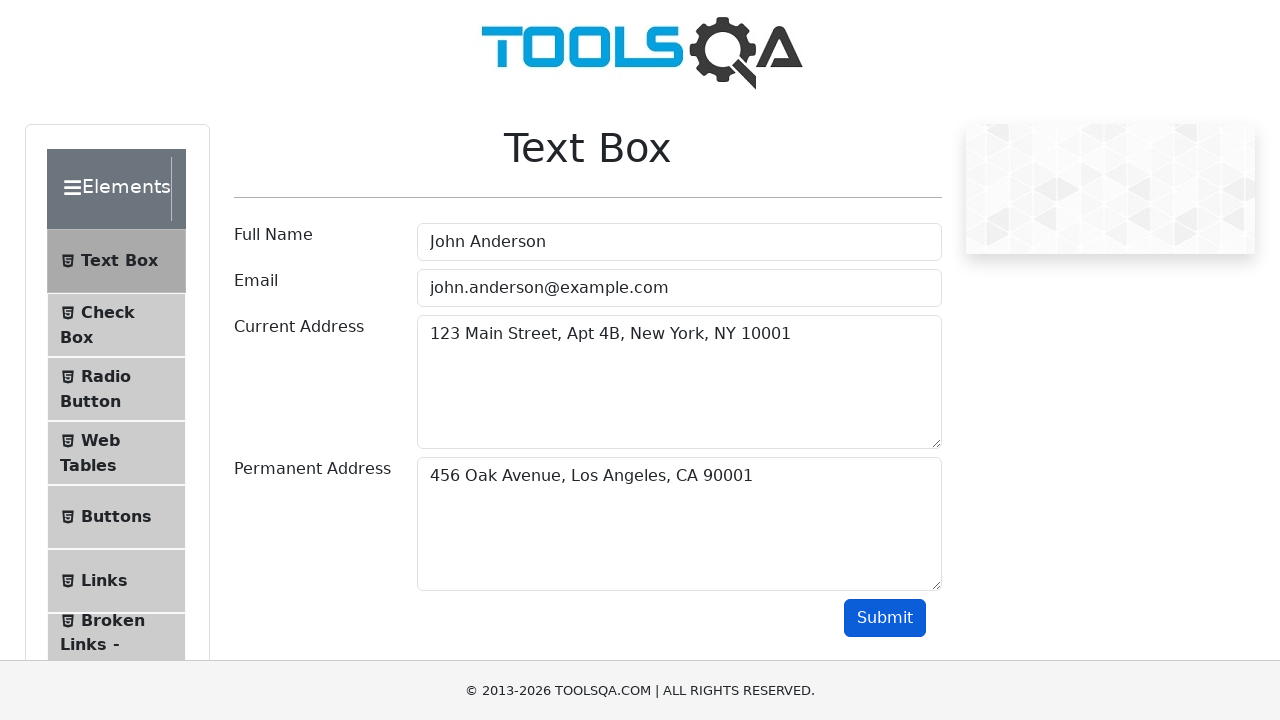

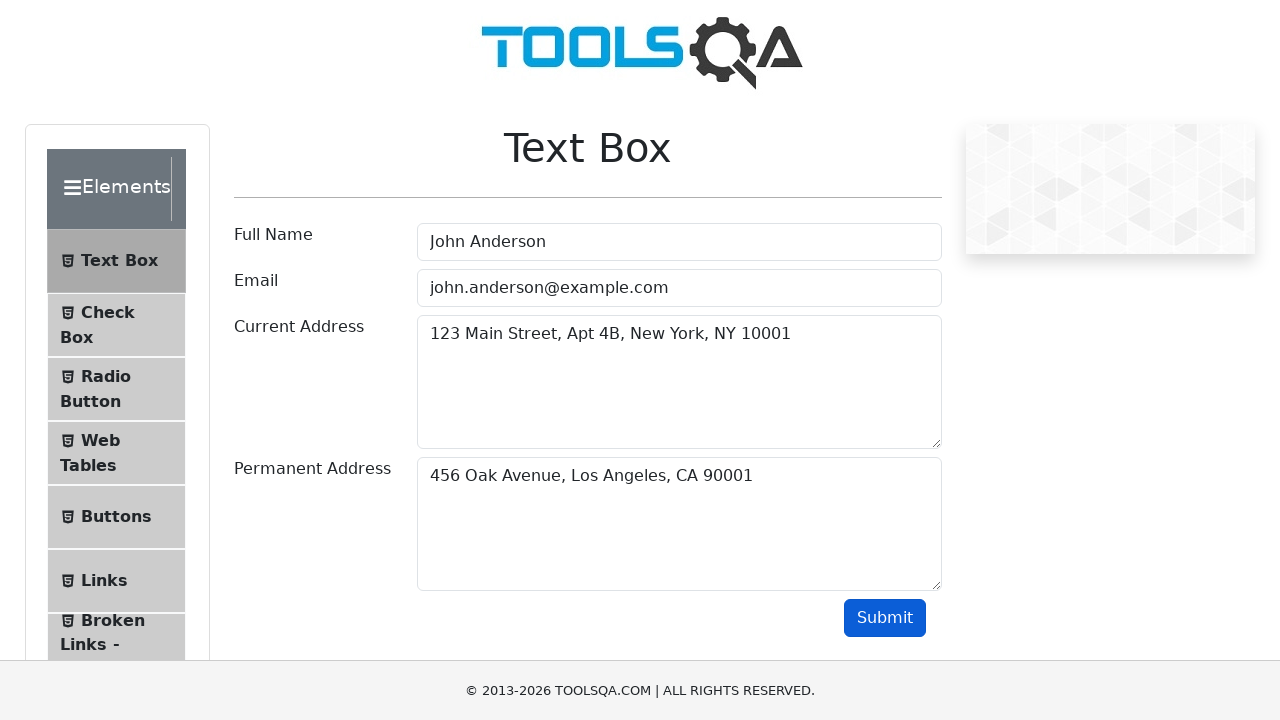